Fills out a Google Form with personal information including name, phone number, a radio/checkbox selection, and college name.

Starting URL: https://forms.gle/VmroKJ4BNBvroE3n7

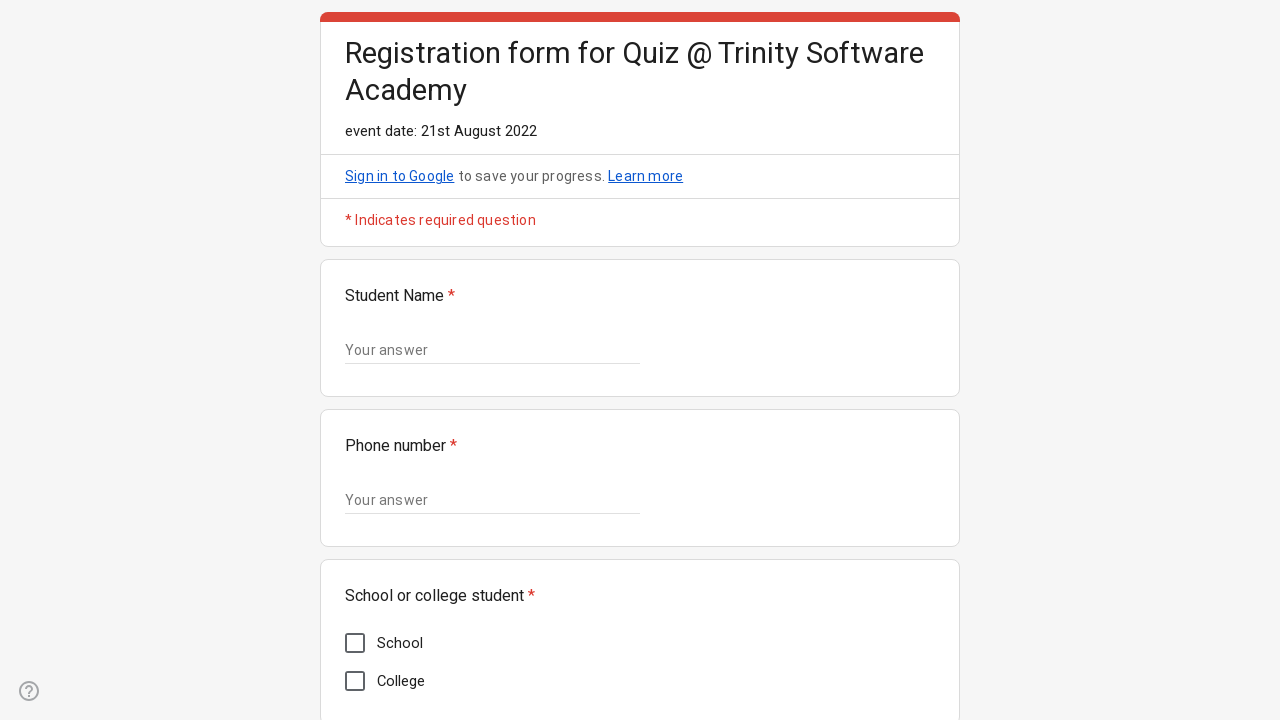

Waited for Google Form to load
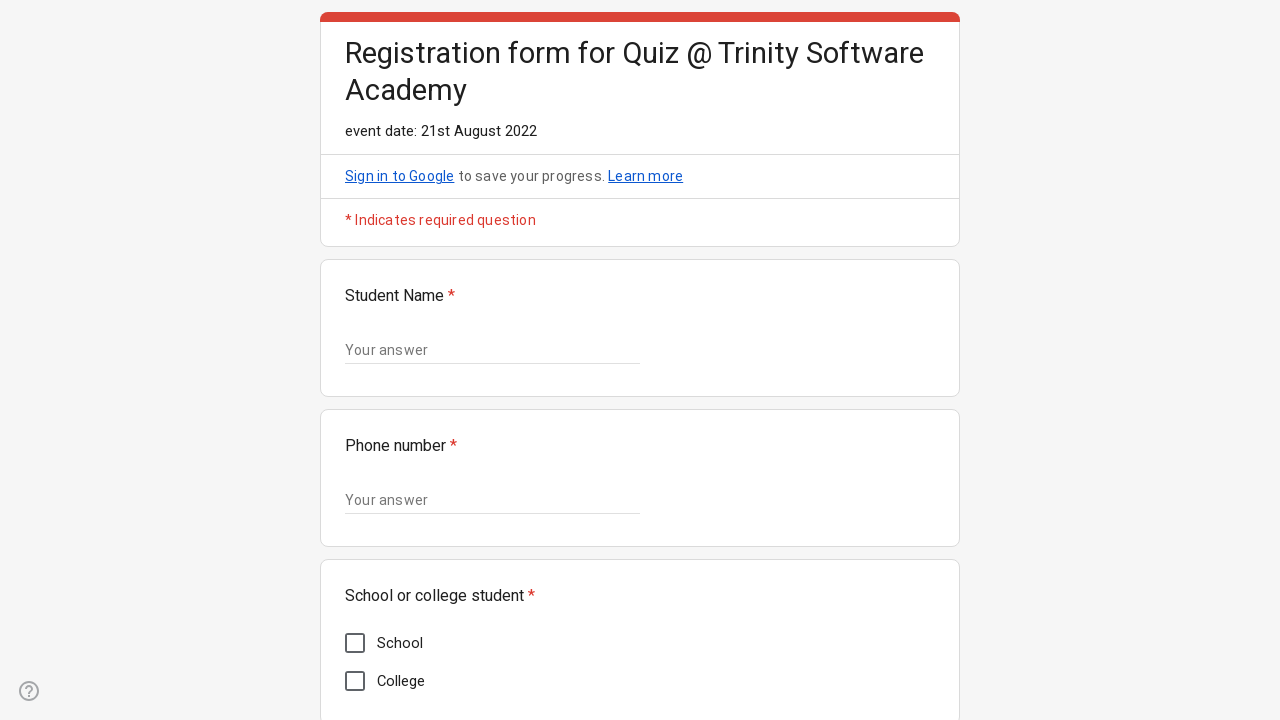

Filled in name field with 'MARCUS' on //*[@id="mG61Hd"]/div[2]/div/div[2]/div[1]/div/div/div[2]/div/div[1]/div/div[1]/
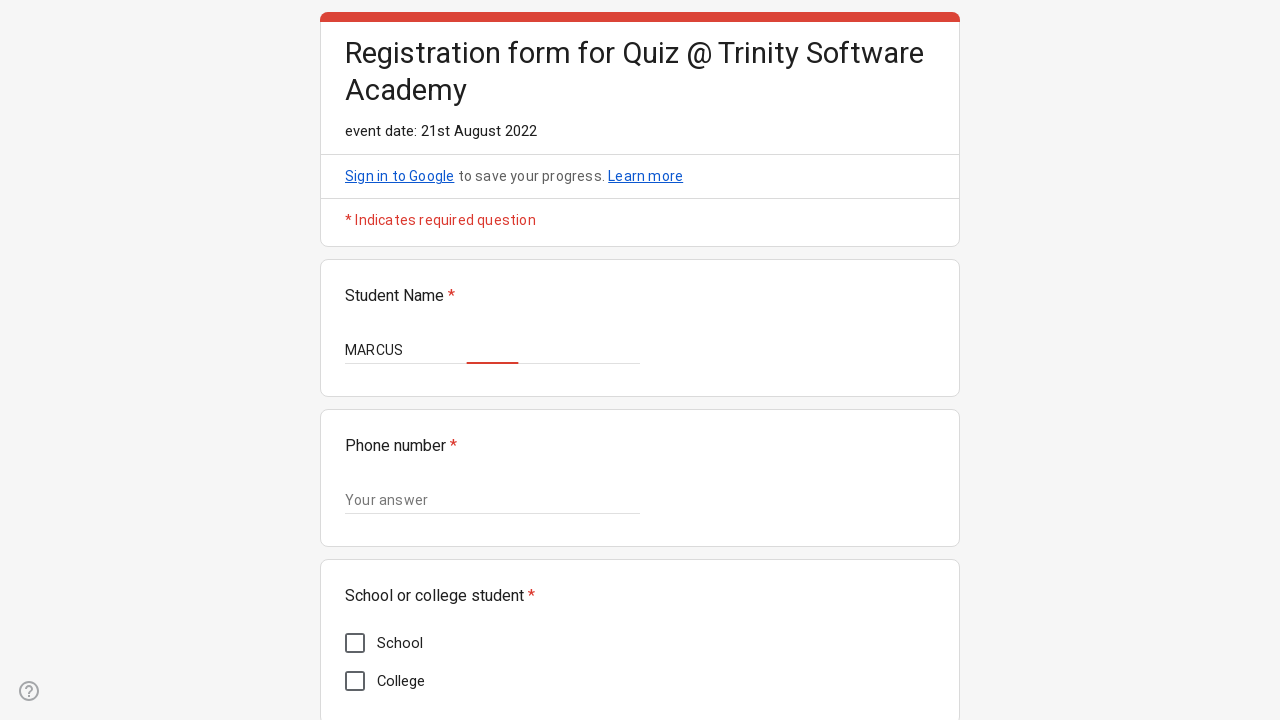

Filled in phone number field with '8523697410' on //*[@id="mG61Hd"]/div[2]/div/div[2]/div[2]/div/div/div[2]/div/div[1]/div/div[1]/
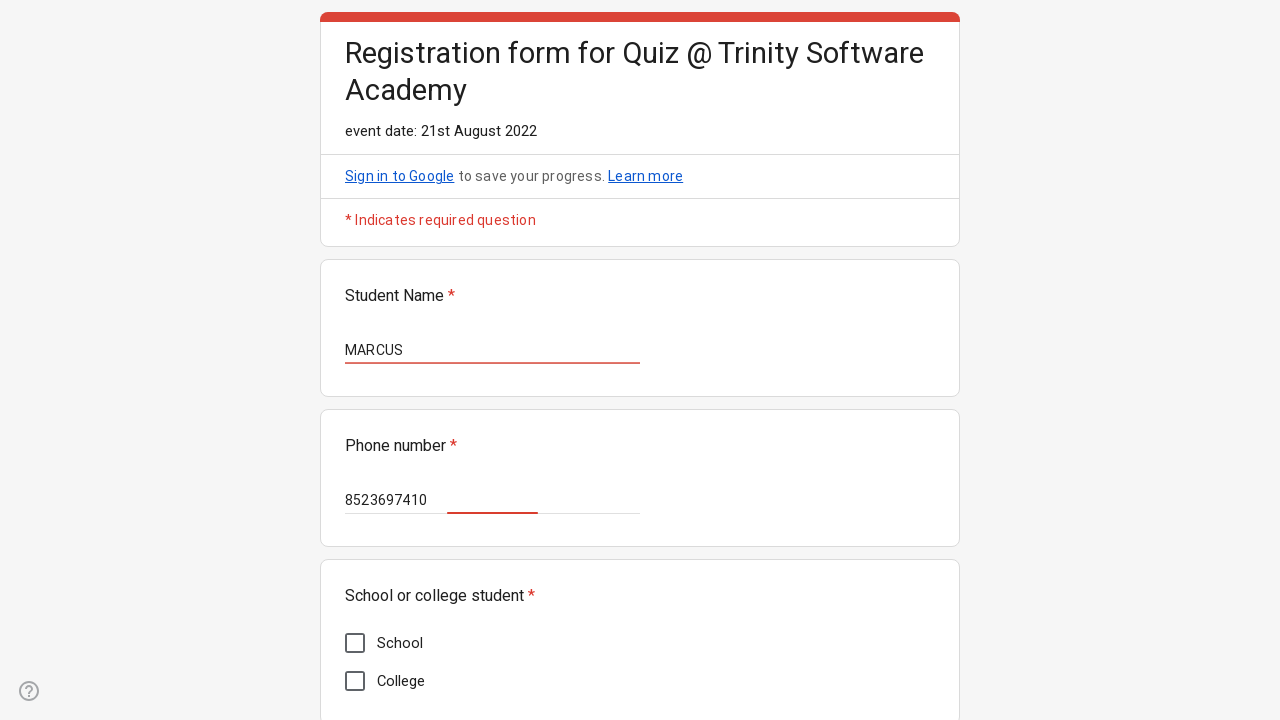

Clicked radio/checkbox selection option at (401, 681) on xpath=//*[@id="mG61Hd"]/div[2]/div/div[2]/div[3]/div/div/div[2]/div[1]/div[2]/la
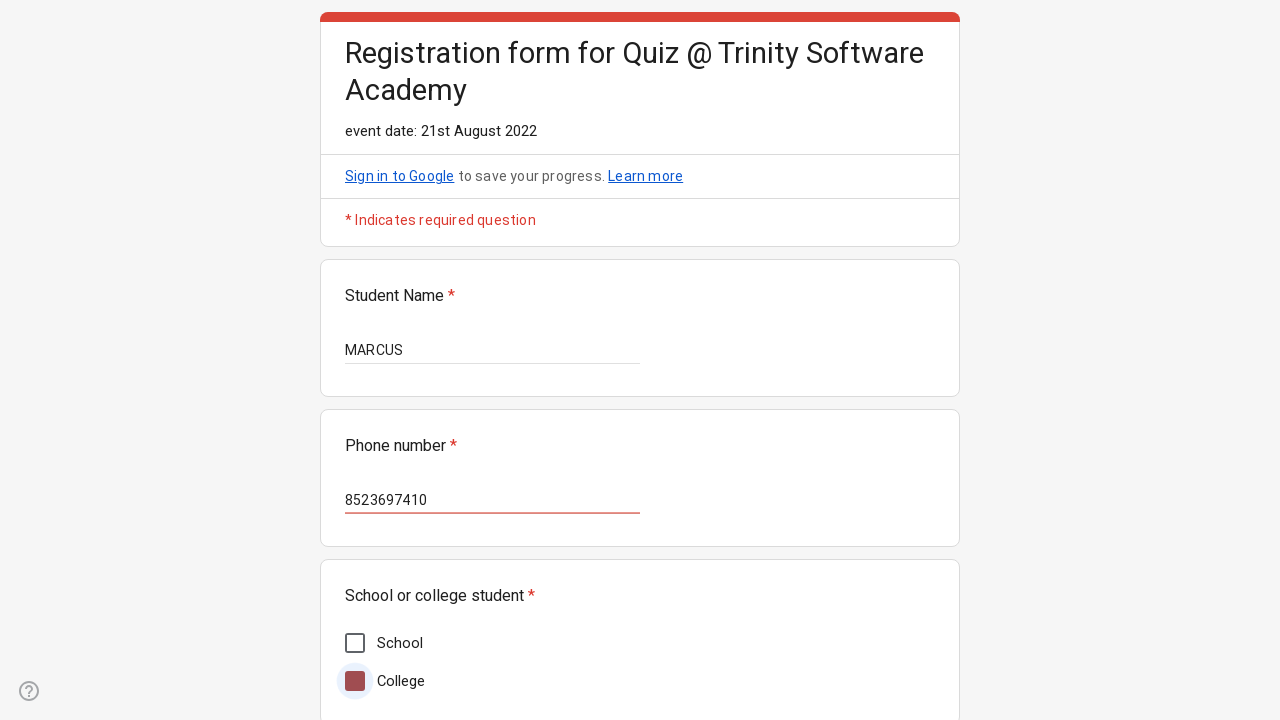

Filled in college name field with 'National Institute of Technology' on //*[@id="mG61Hd"]/div[2]/div/div[2]/div[4]/div/div/div[2]/div/div[1]/div/div[1]/
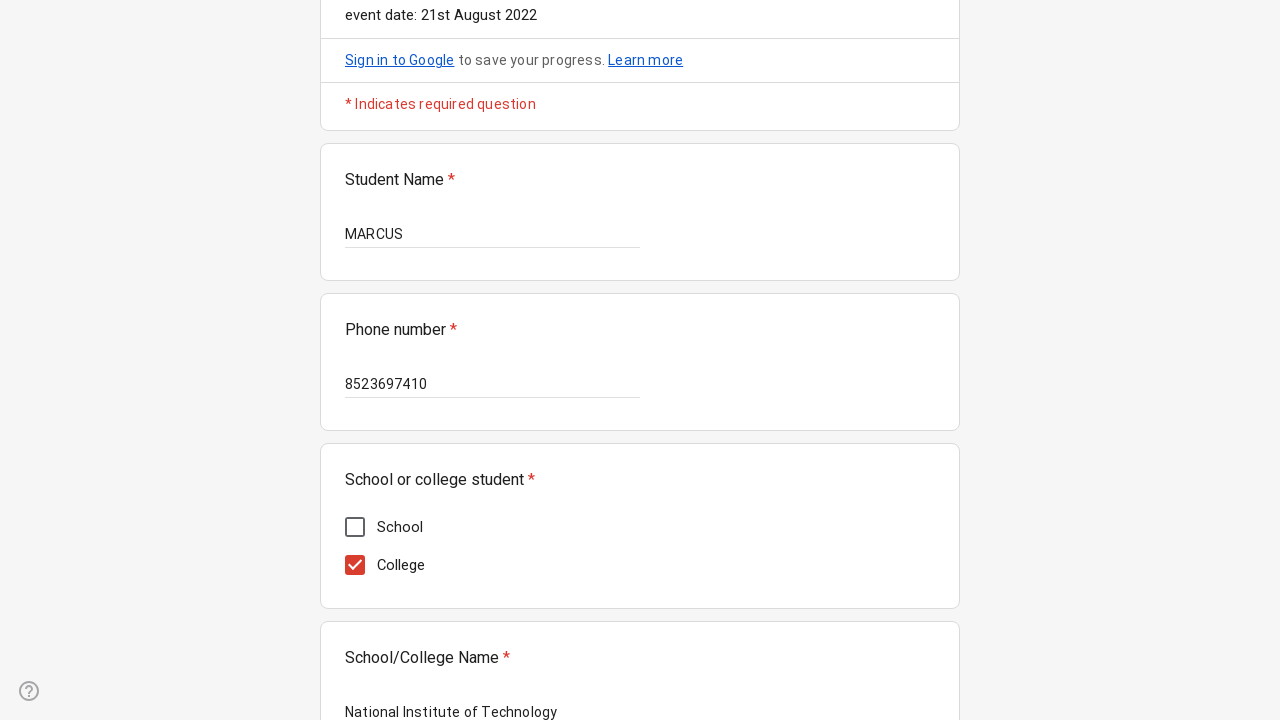

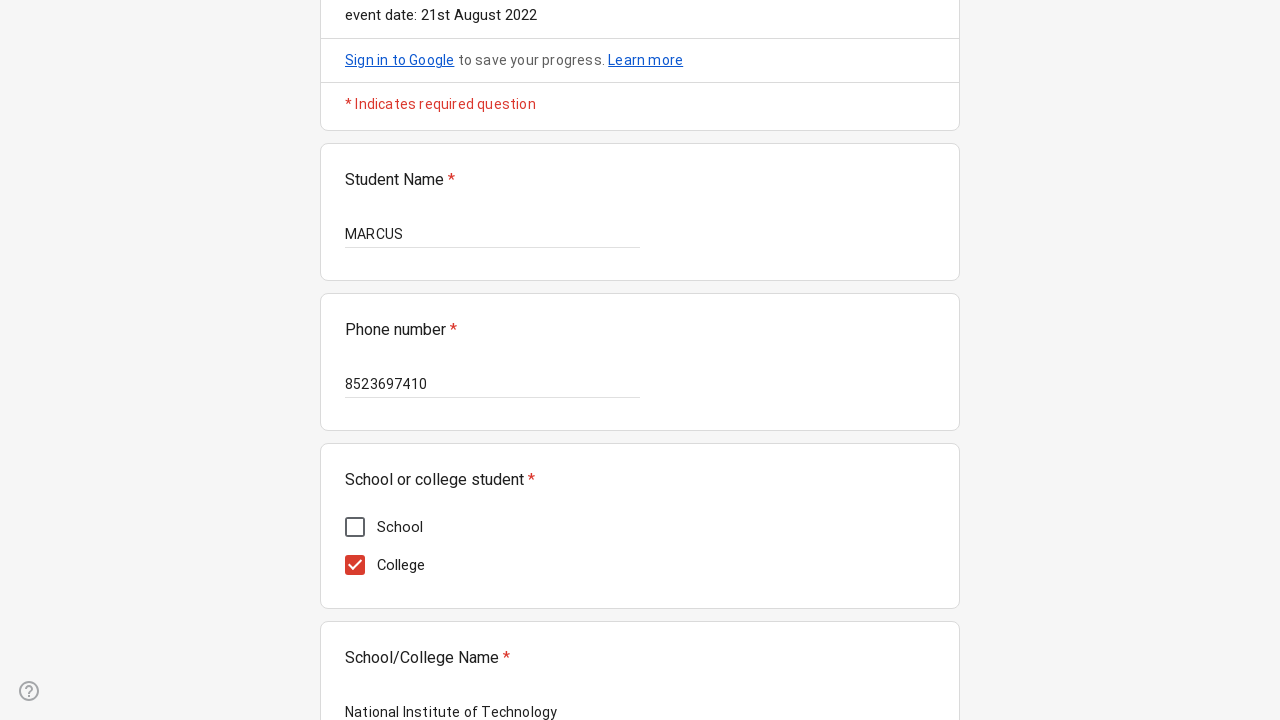